Tests browser window resizing by navigating to a page and setting the viewport size to simulate an iPhone XR device (414x896 pixels)

Starting URL: https://hatem-hatamleh.github.io/Selenium-html/

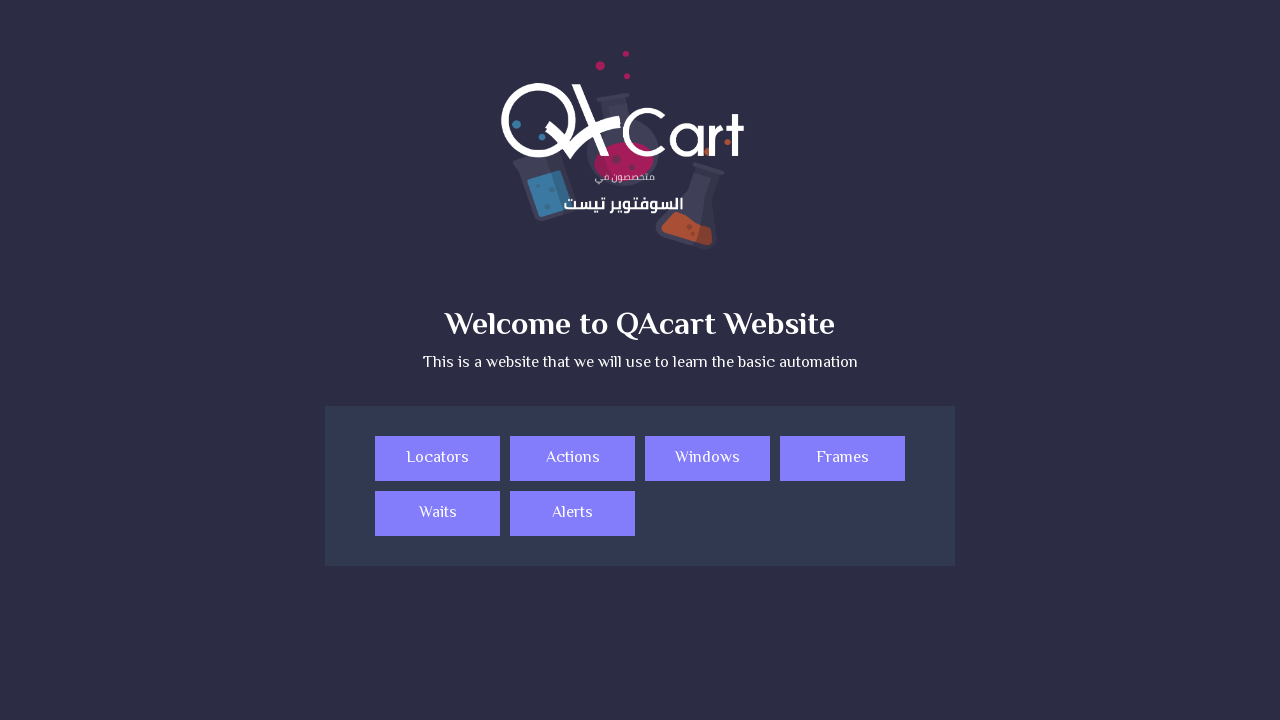

Navigated to https://hatem-hatamleh.github.io/Selenium-html/
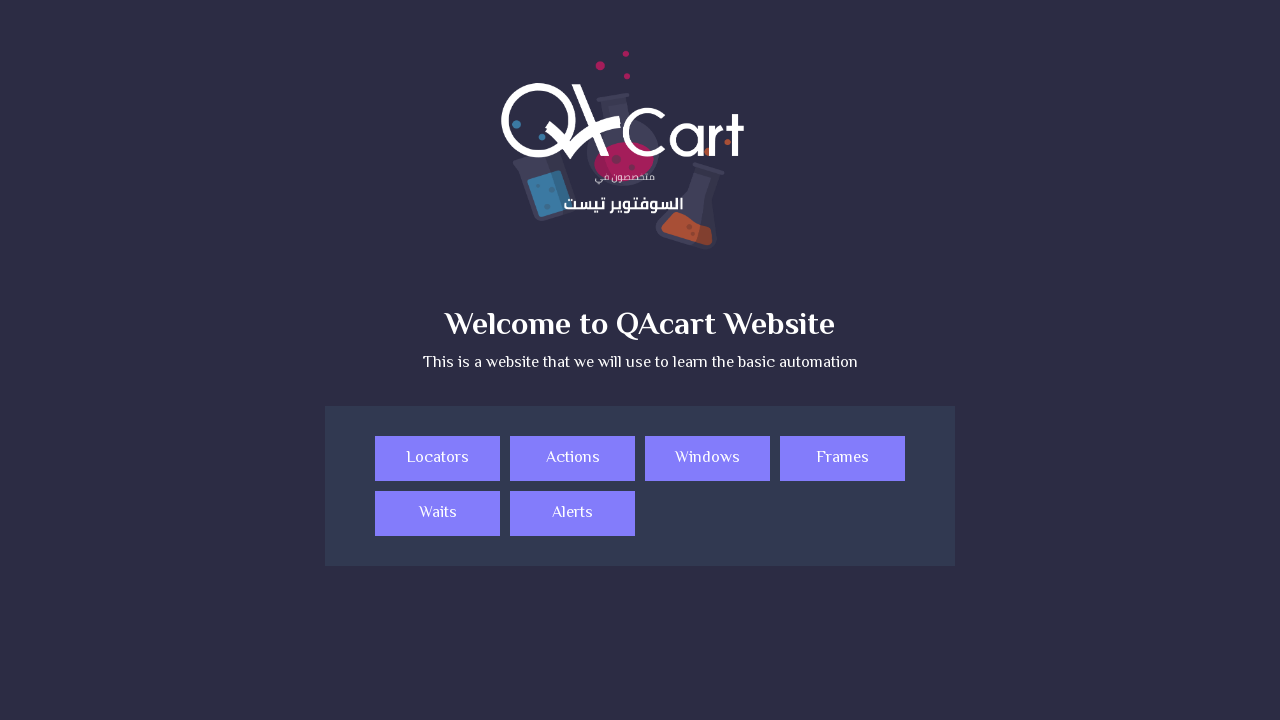

Set viewport size to iPhone XR dimensions (414x896 pixels)
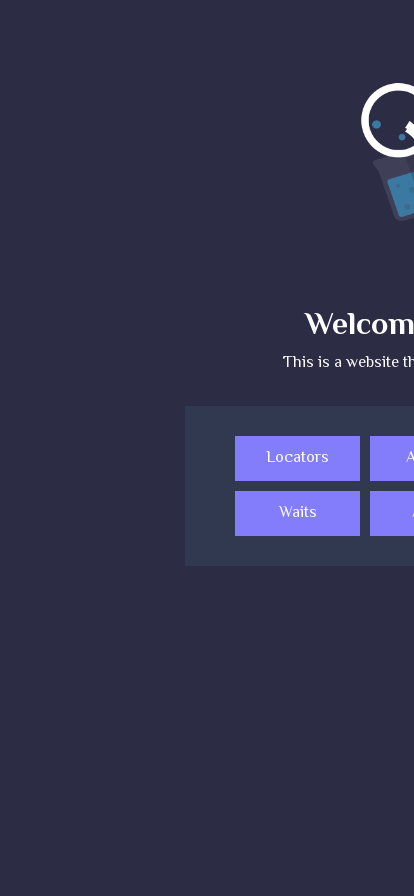

Verified current URL: https://hatem-hatamleh.github.io/Selenium-html/
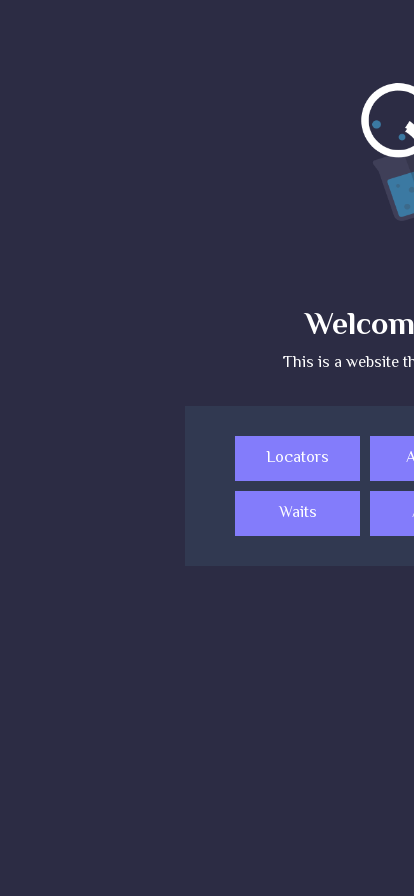

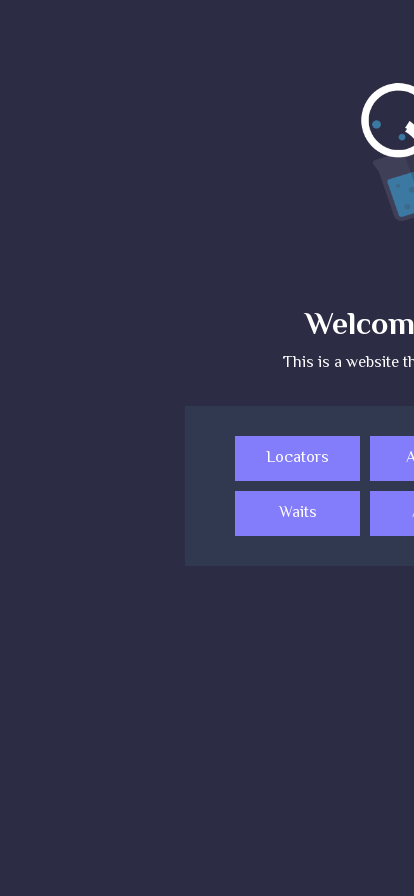